Navigates through all links on a banking website homepage, clicking each link and verifying page navigation

Starting URL: http://zero.webappsecurity.com/

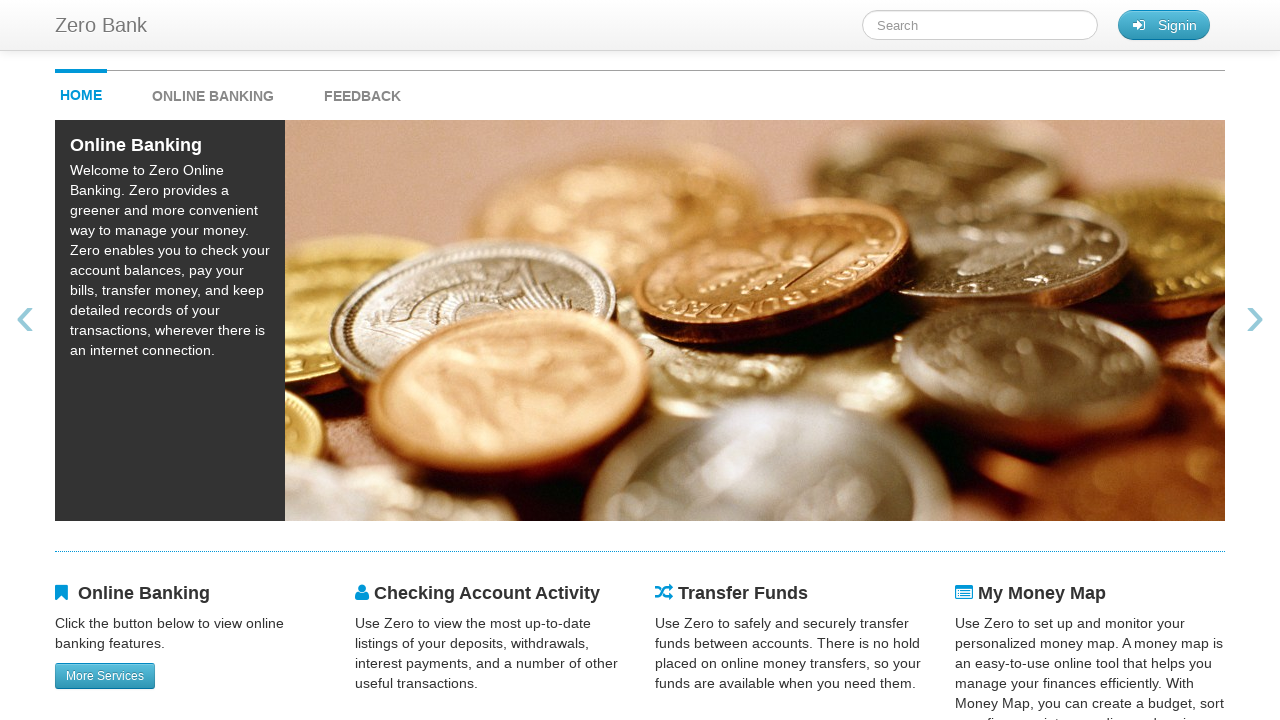

Verified page title is 'Zero - Personal Banking - Loans - Credit Cards'
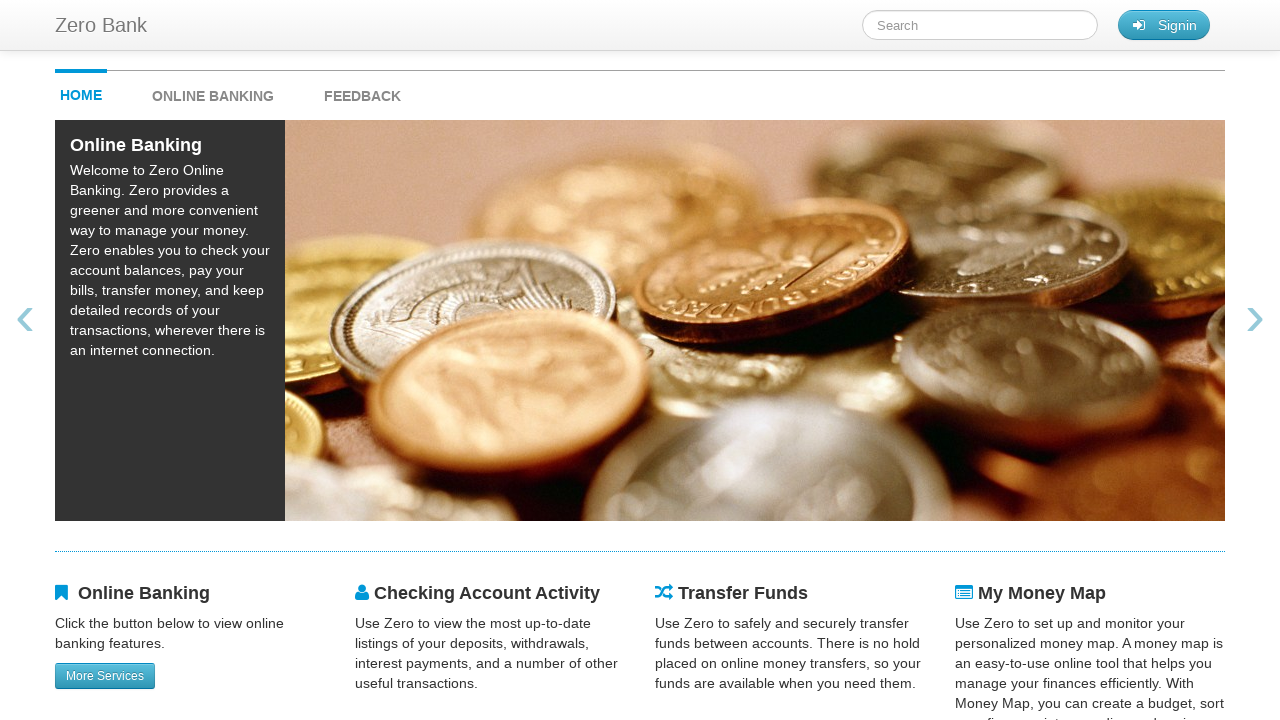

Collected all links on the page
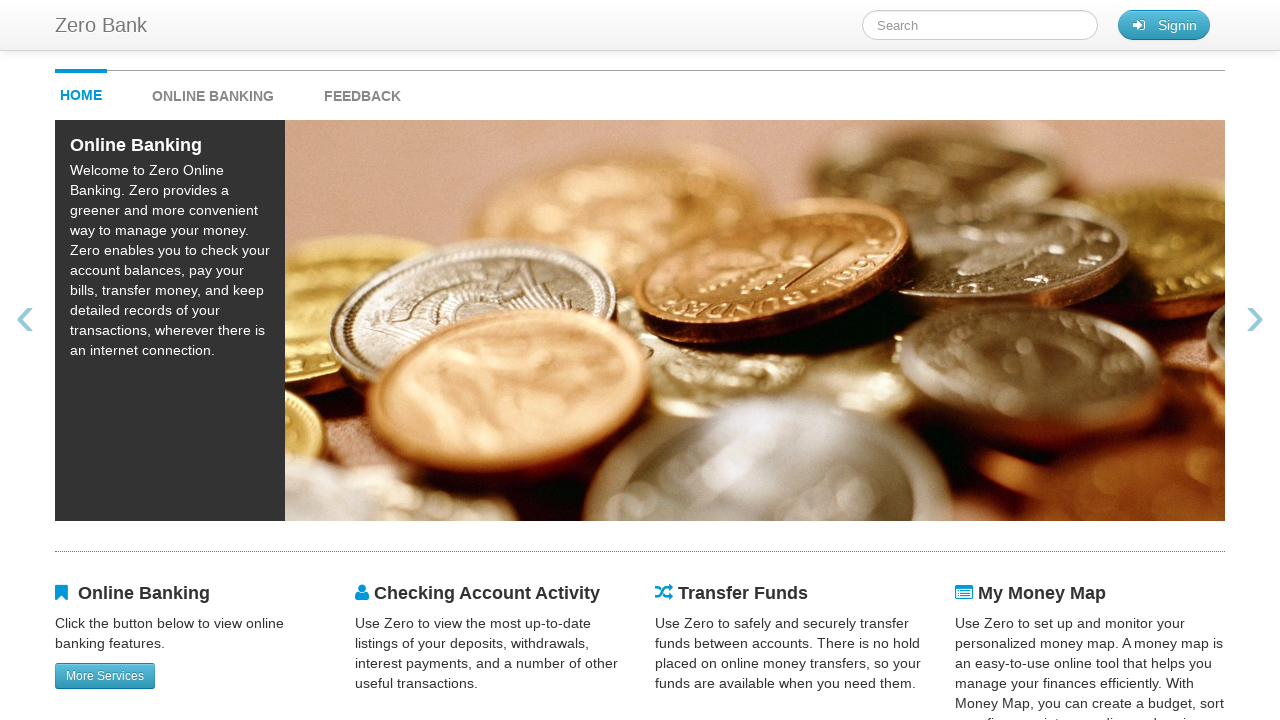

Extracted text from 6 non-empty links
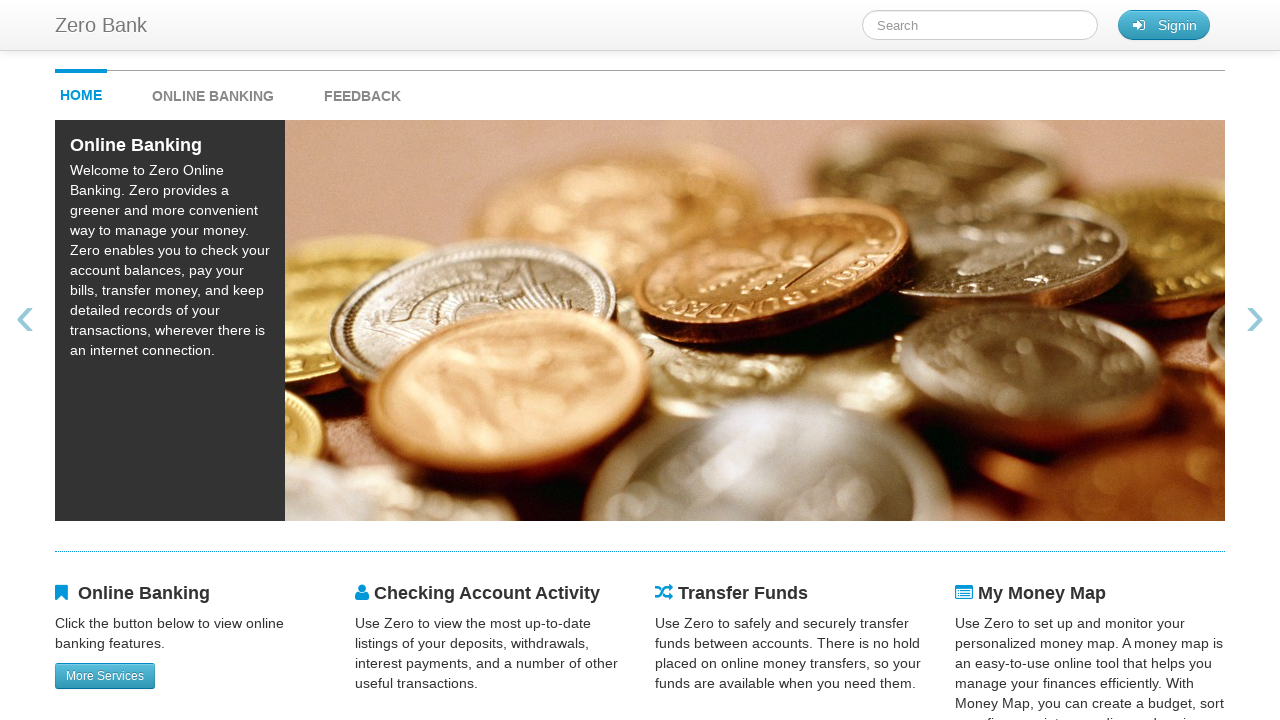

Clicked link 'Zero Bank' at (101, 25) on text=Zero Bank
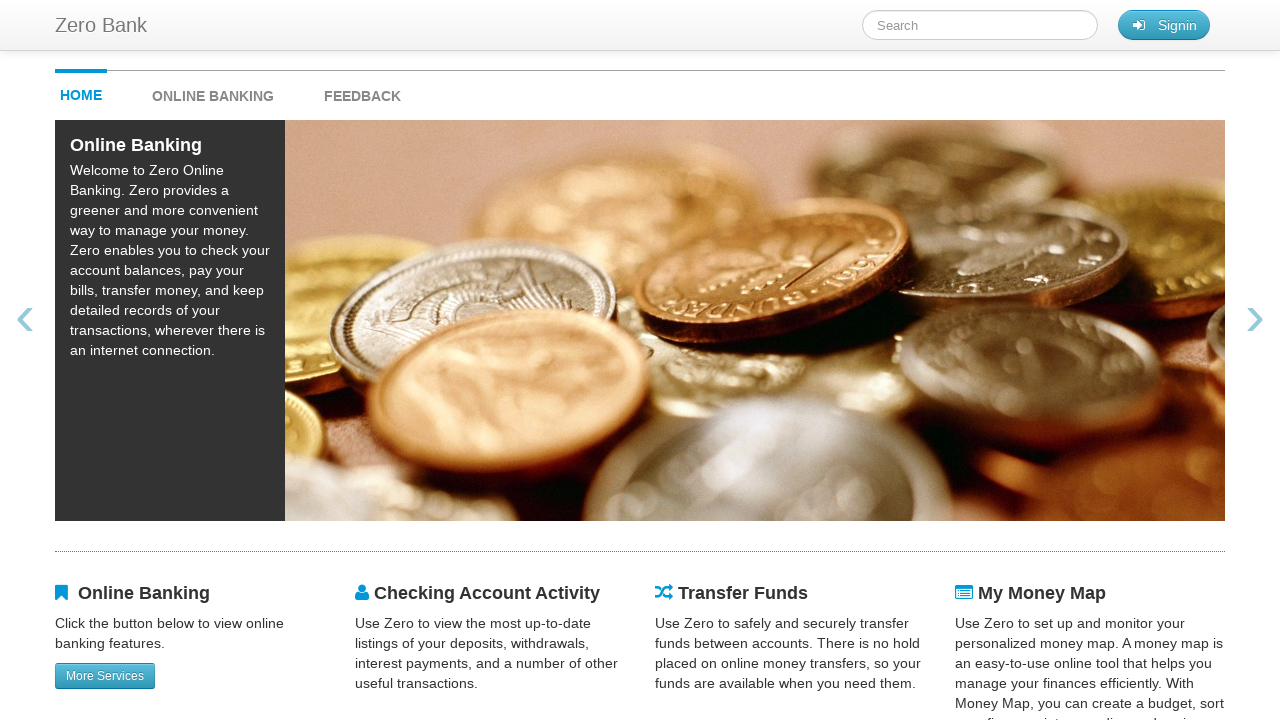

Current page title: Zero - Personal Banking - Loans - Credit Cards
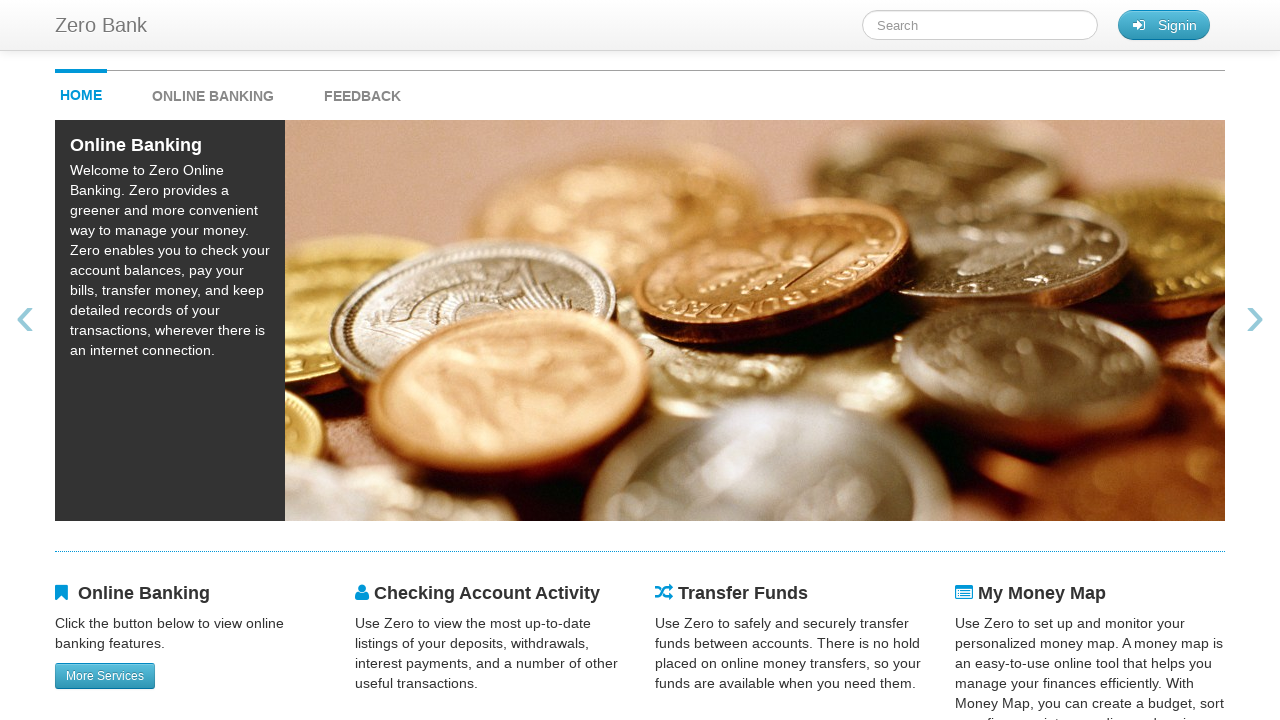

Waited 2000ms after clicking 'Zero Bank'
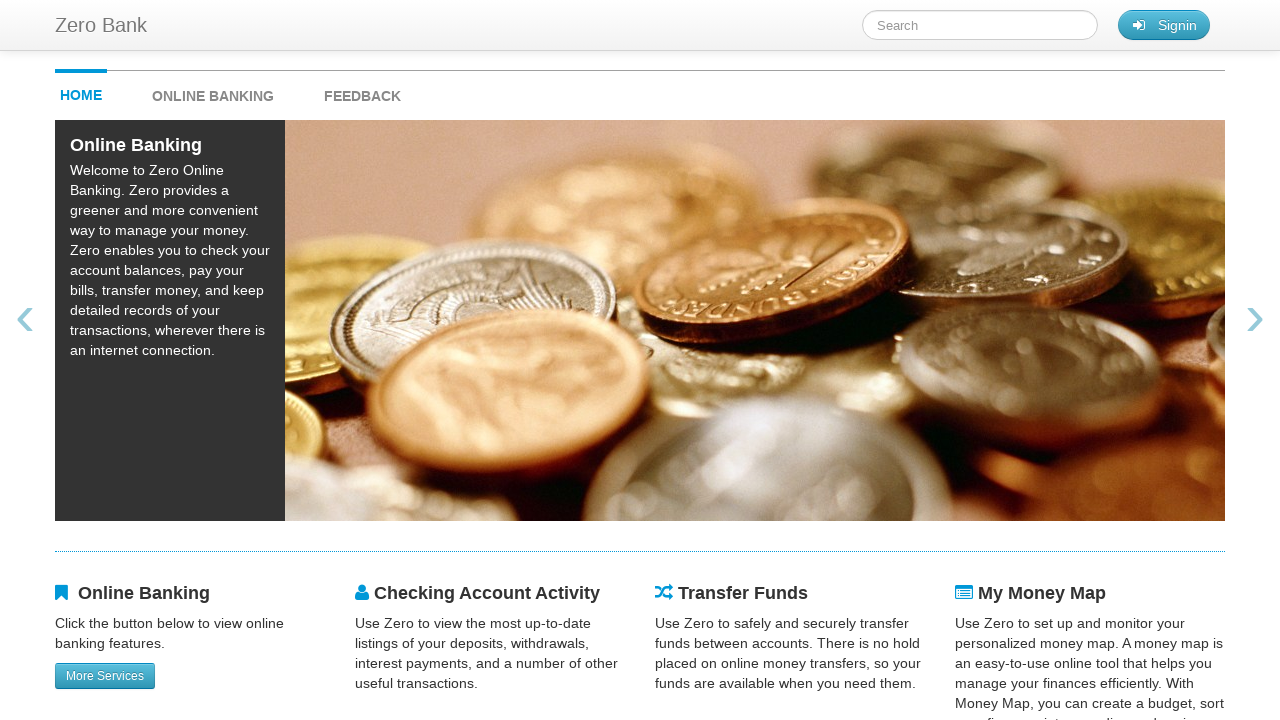

Clicked link '‹' at (25, 320) on text=‹
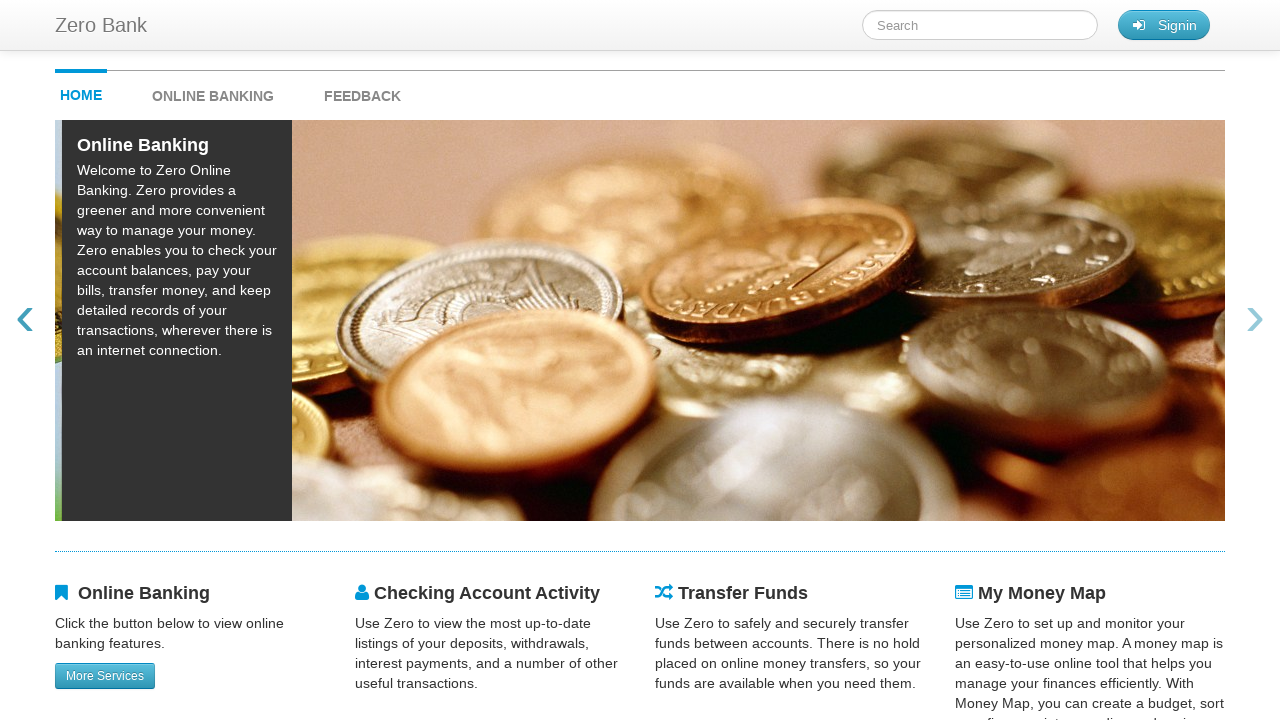

Current page title: Zero - Personal Banking - Loans - Credit Cards
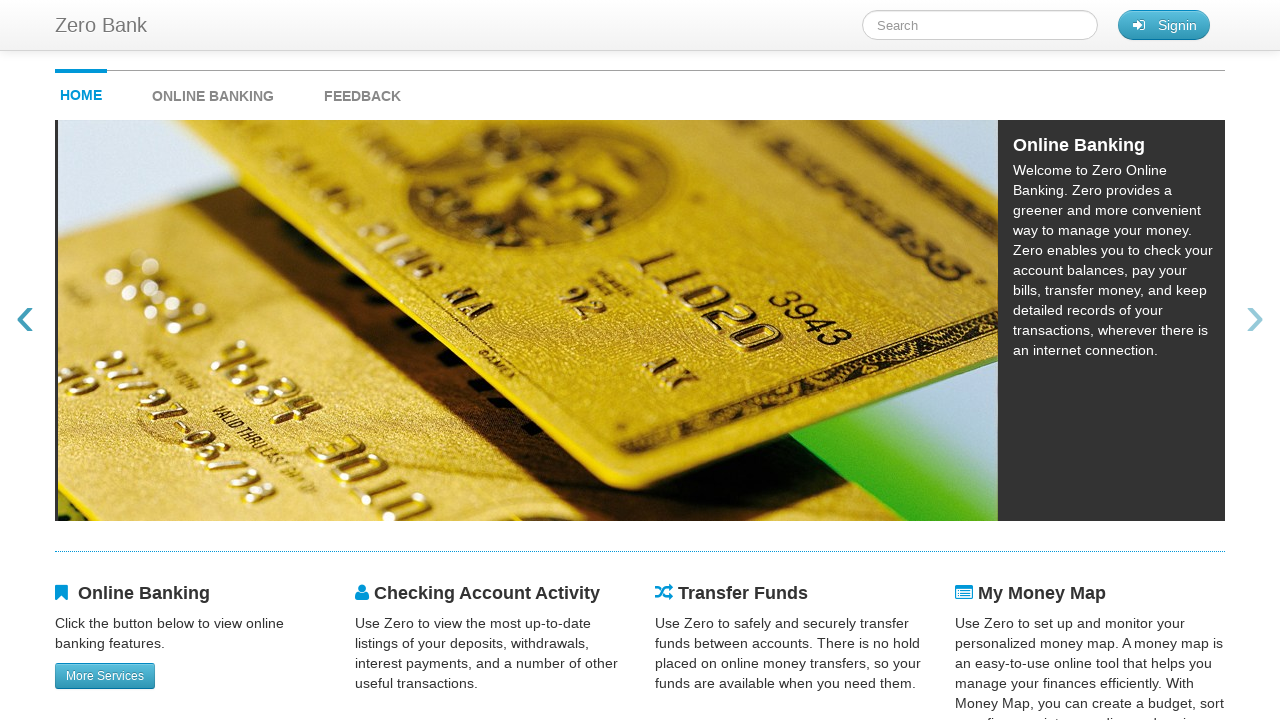

Waited 2000ms after clicking '‹'
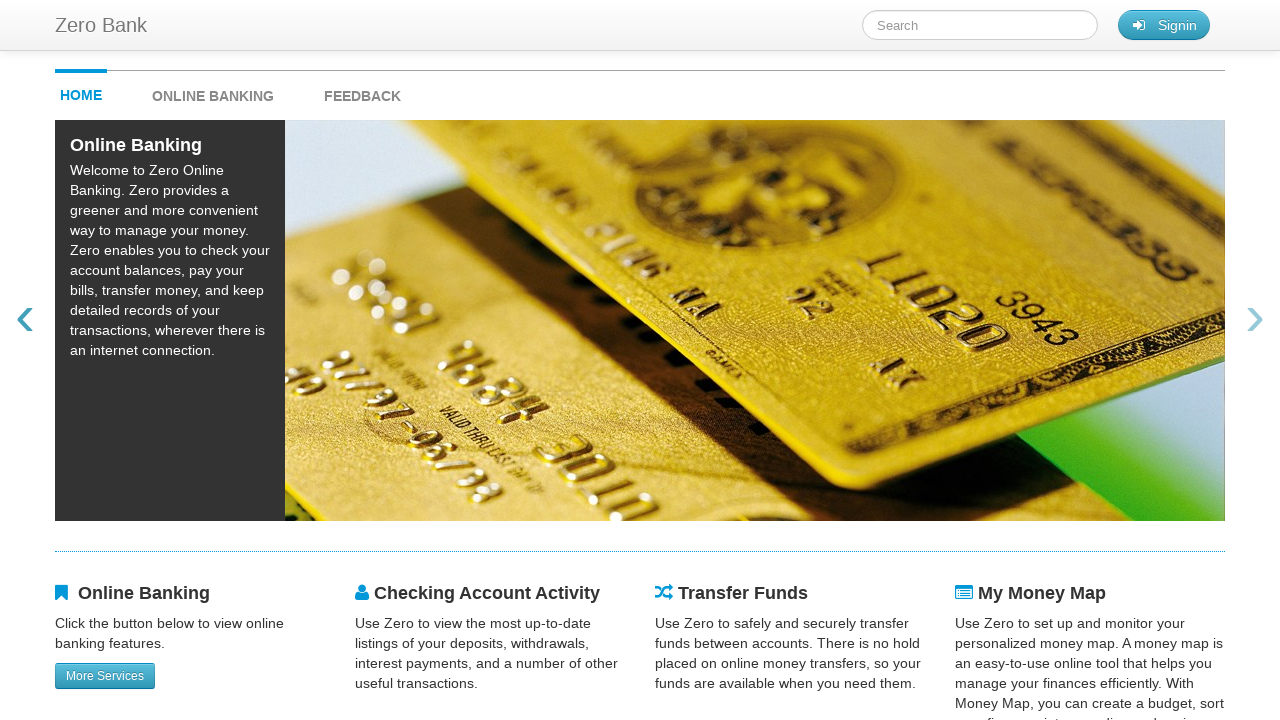

Clicked link '›' at (1255, 320) on text=›
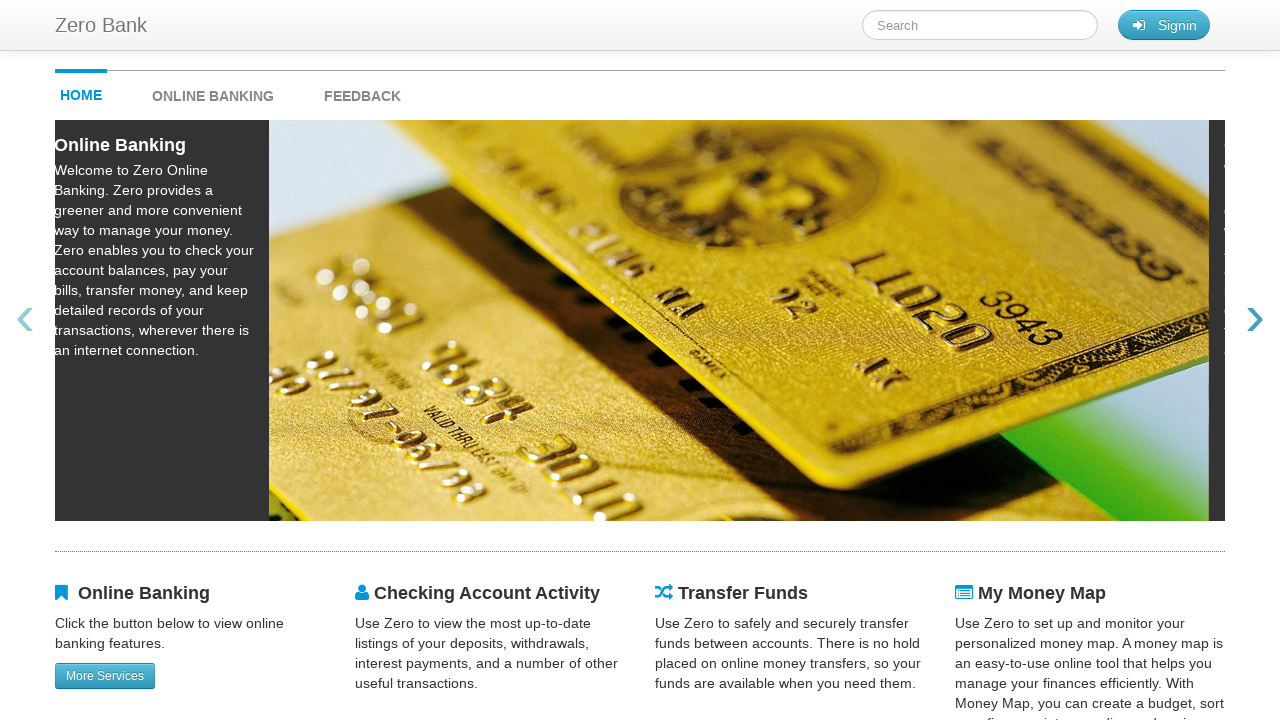

Current page title: Zero - Personal Banking - Loans - Credit Cards
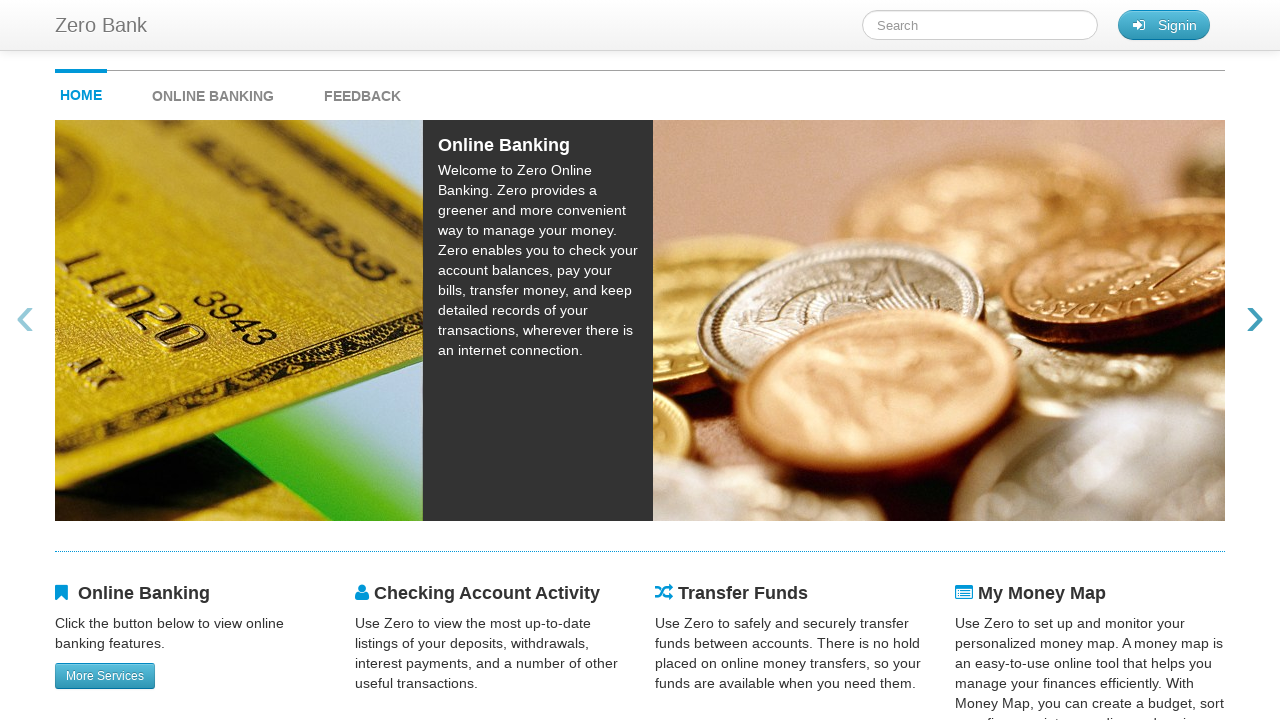

Waited 2000ms after clicking '›'
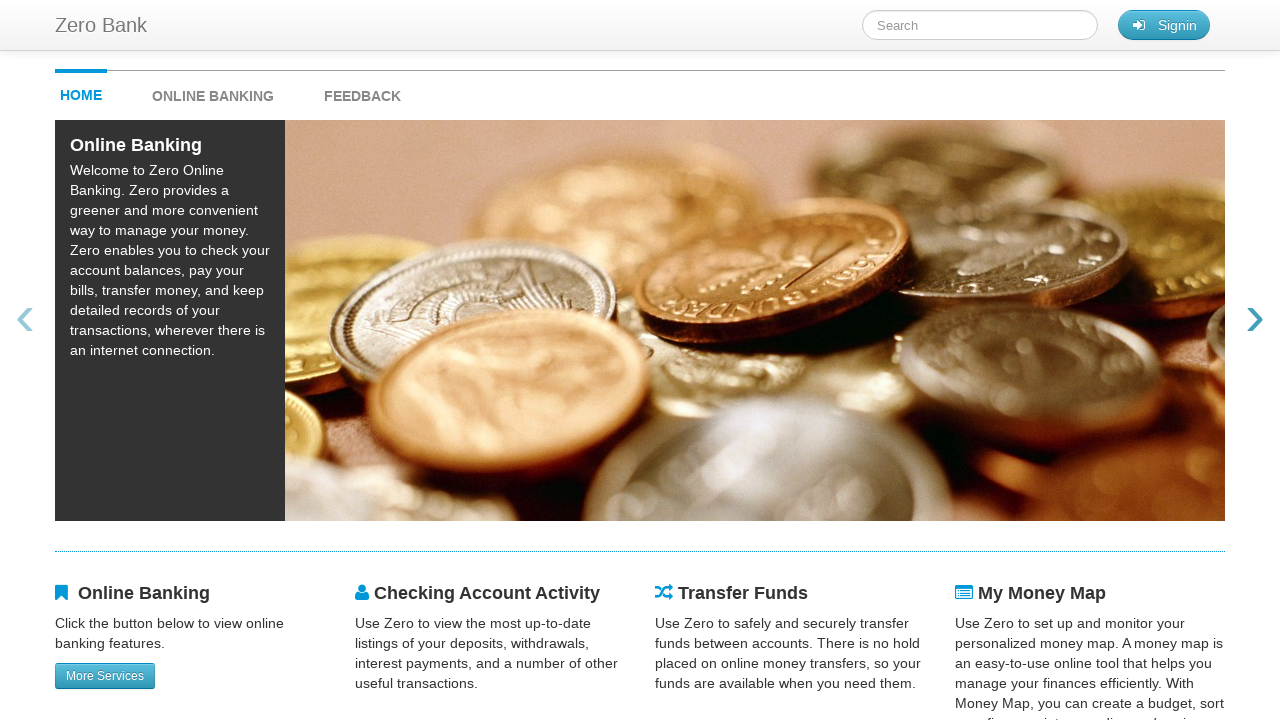

Clicked link 'More Services' at (105, 676) on text=More Services
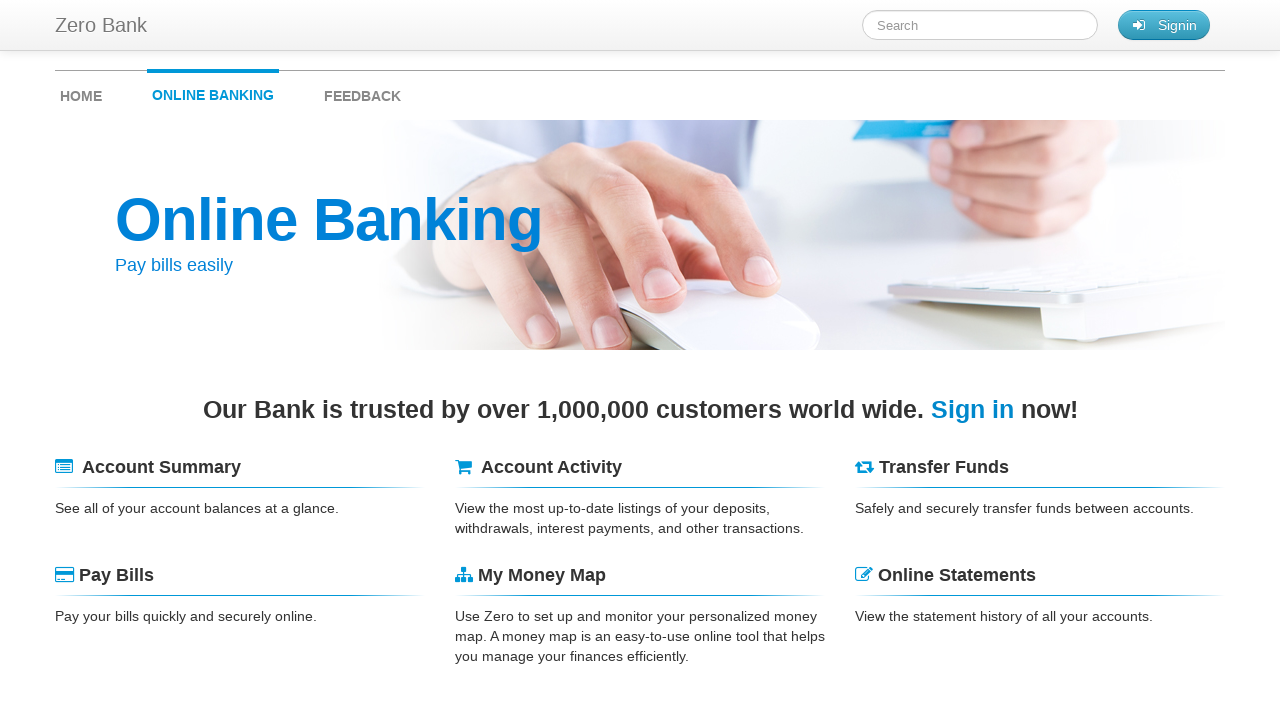

Current page title: Zero - Free Access to Online Banking
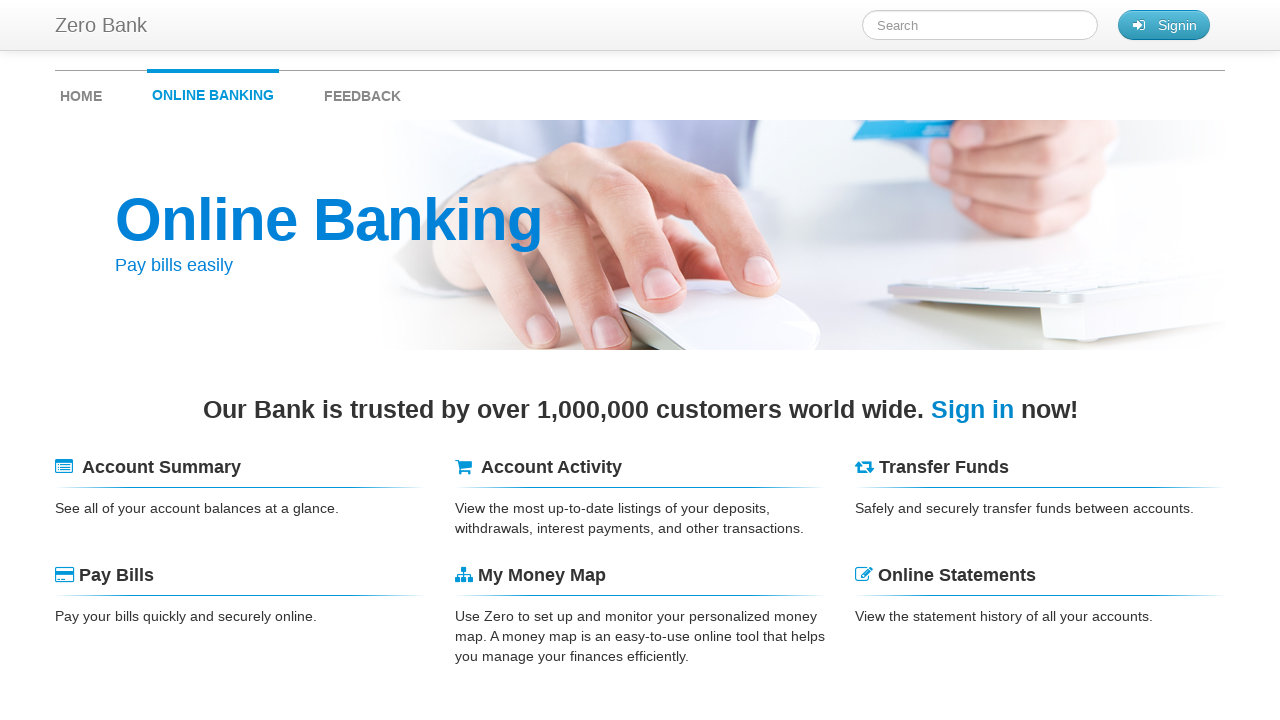

Navigated back from 'More Services' page
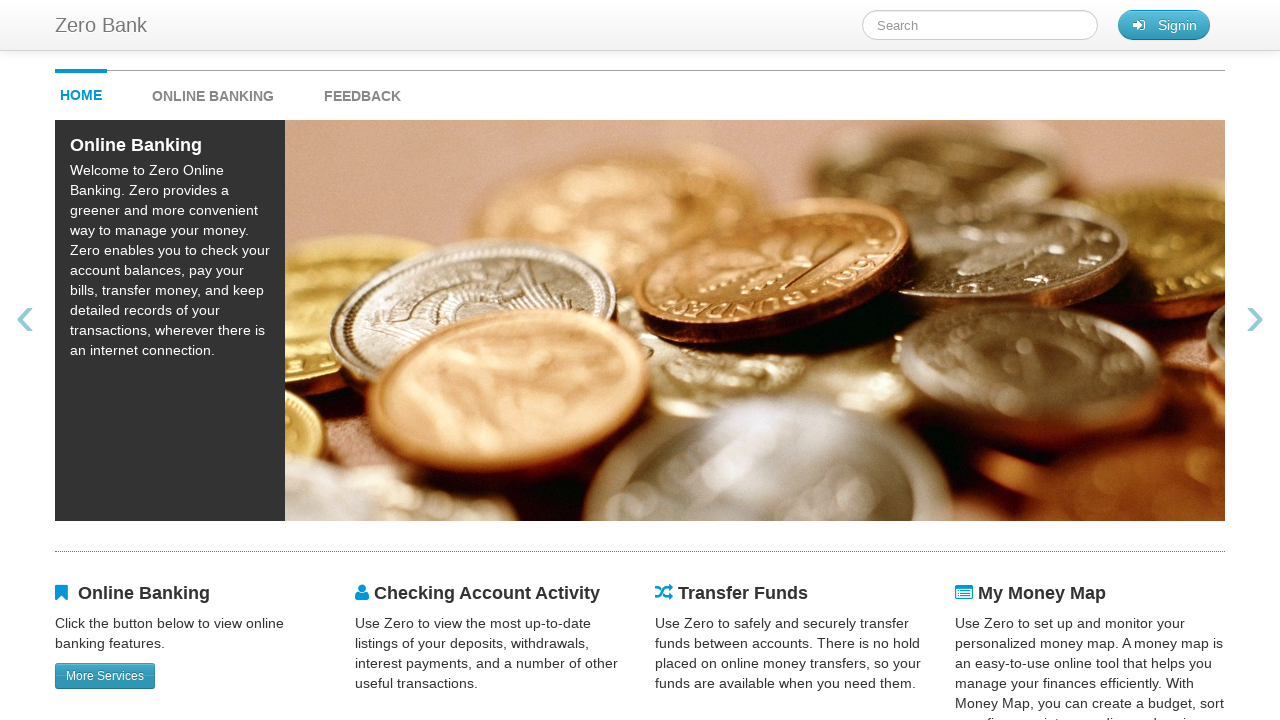

Waited for page load state to complete
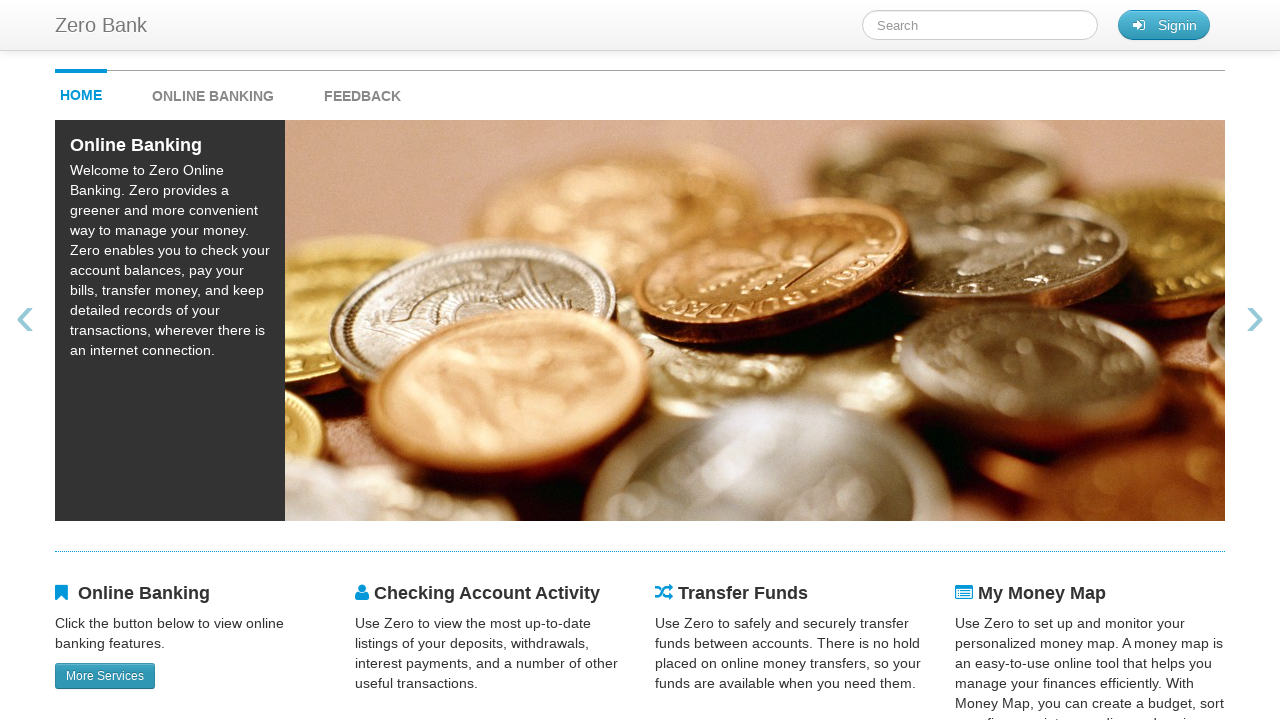

Verified page returned to homepage after 'More Services' navigation
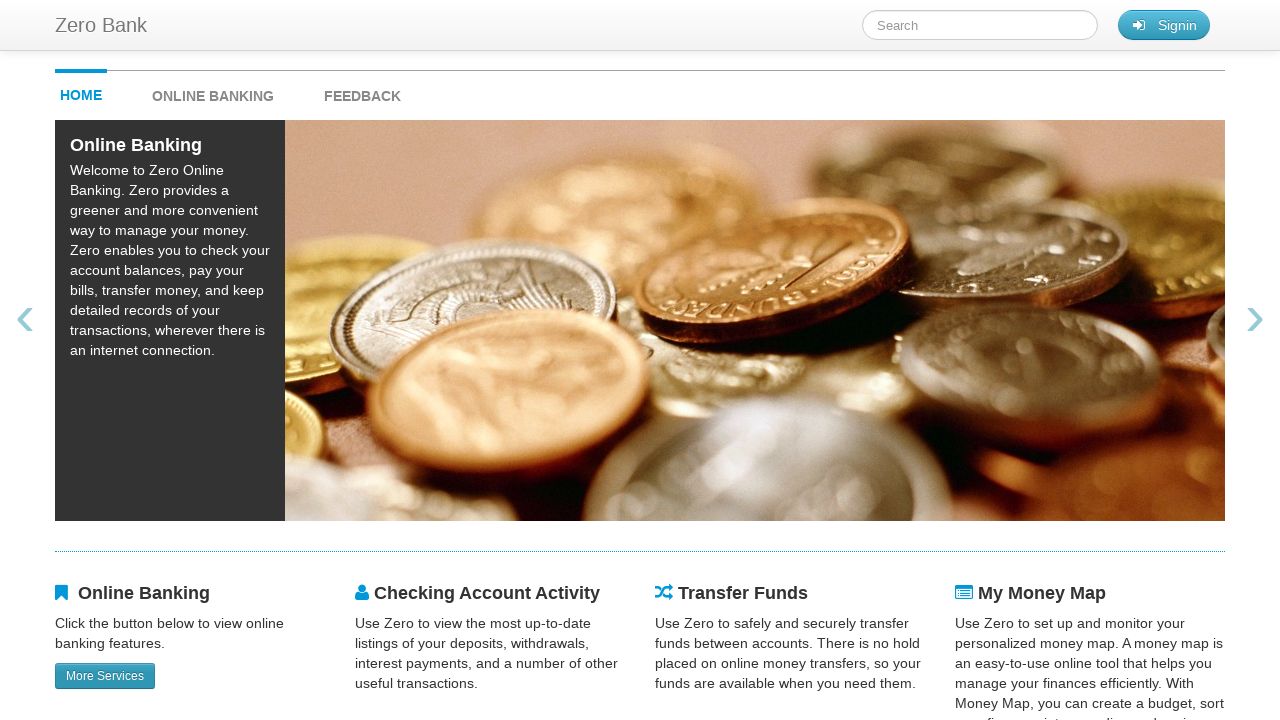

Waited 2000ms after clicking 'More Services'
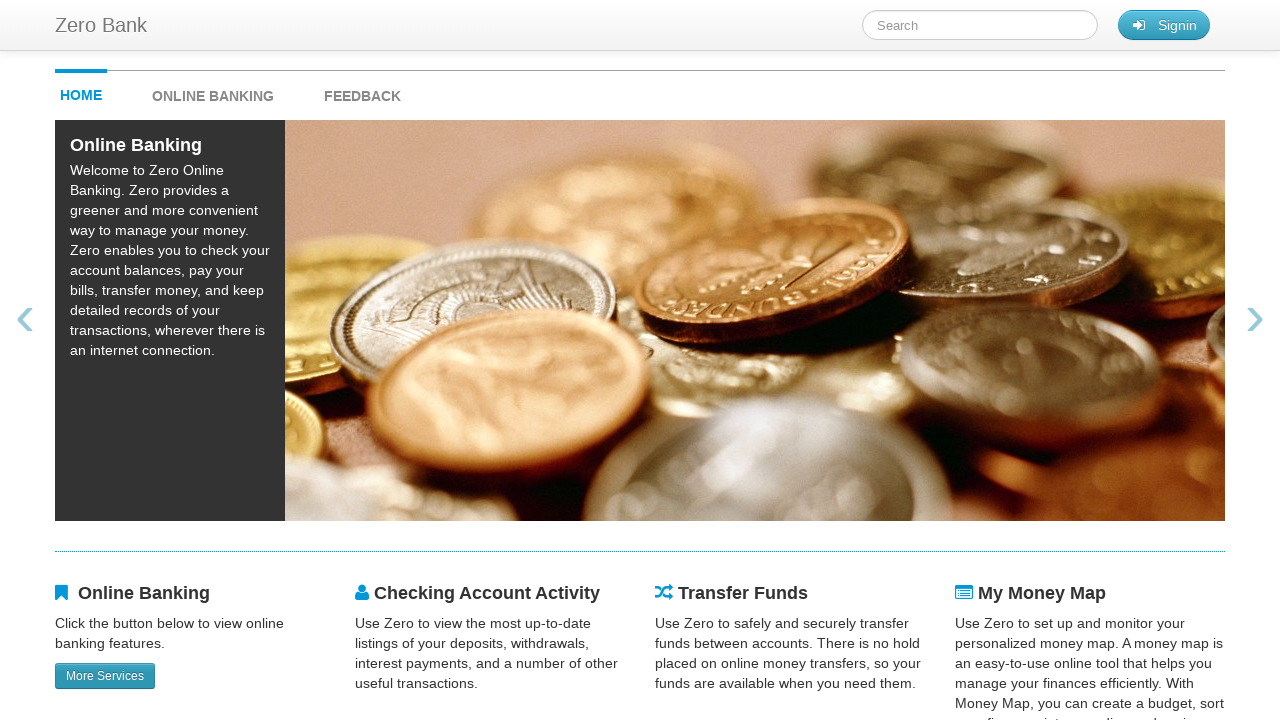

Clicked link 'https://www.microfocus.com/about/legal/#privacy' at (994, 619) on text=https://www.microfocus.com/about/legal/#privacy
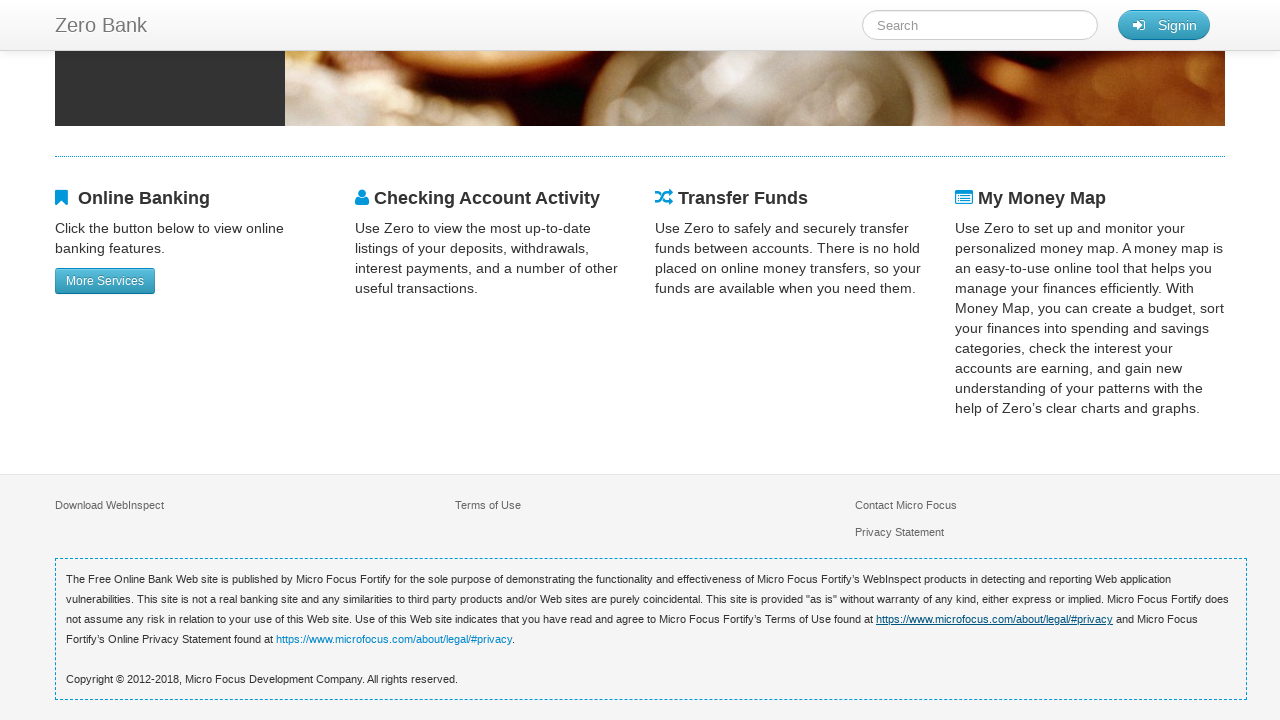

Current page title: Zero - Personal Banking - Loans - Credit Cards
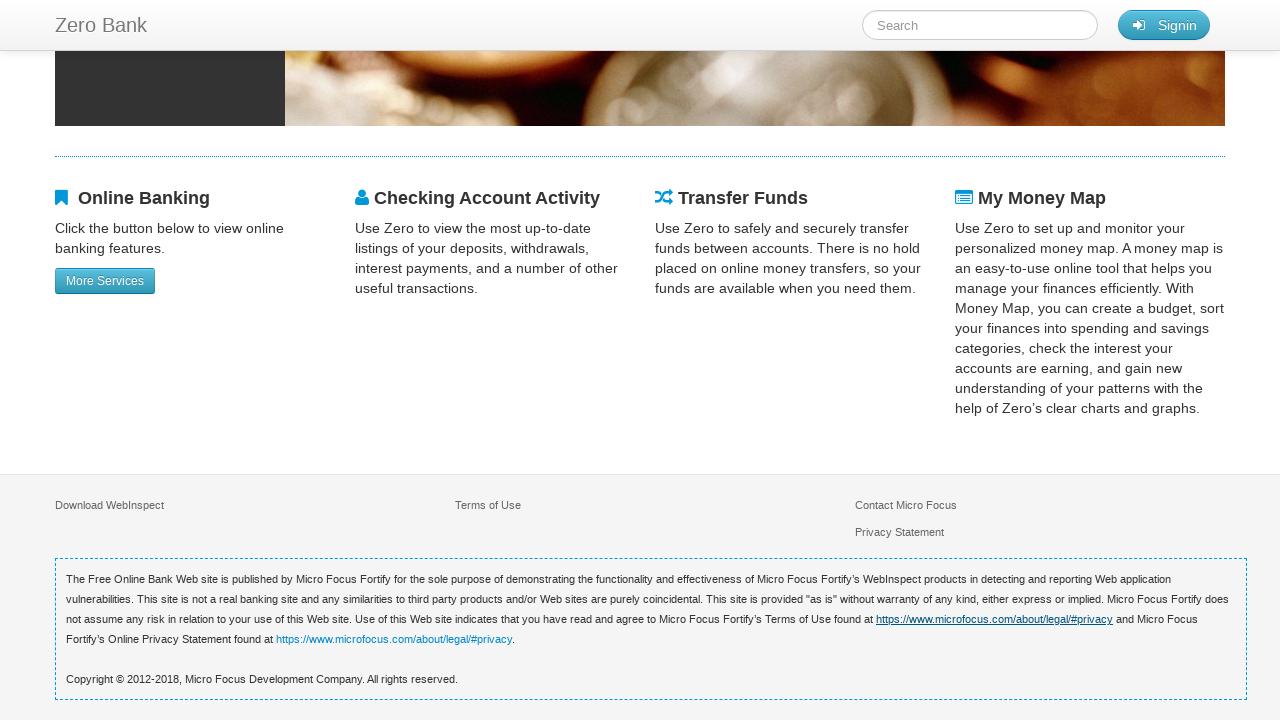

Waited 2000ms after clicking 'https://www.microfocus.com/about/legal/#privacy'
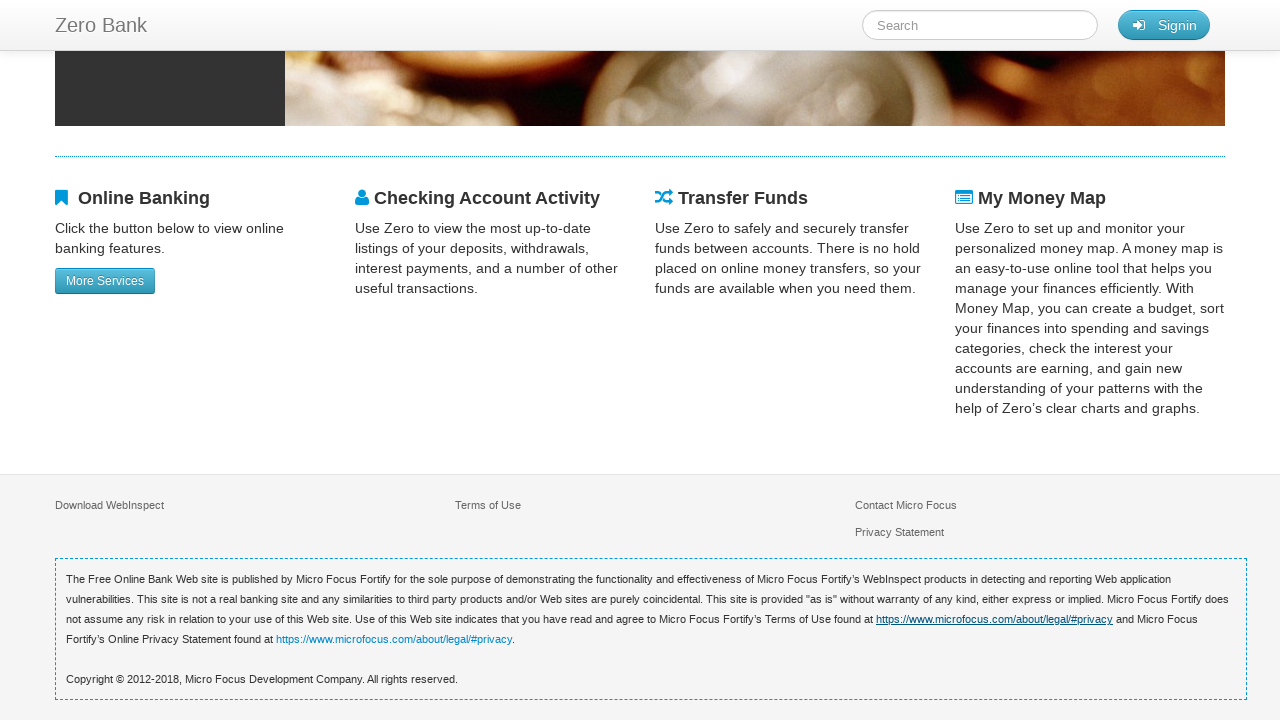

Clicked link 'https://www.microfocus.com/about/legal/#privacy' at (994, 619) on text=https://www.microfocus.com/about/legal/#privacy
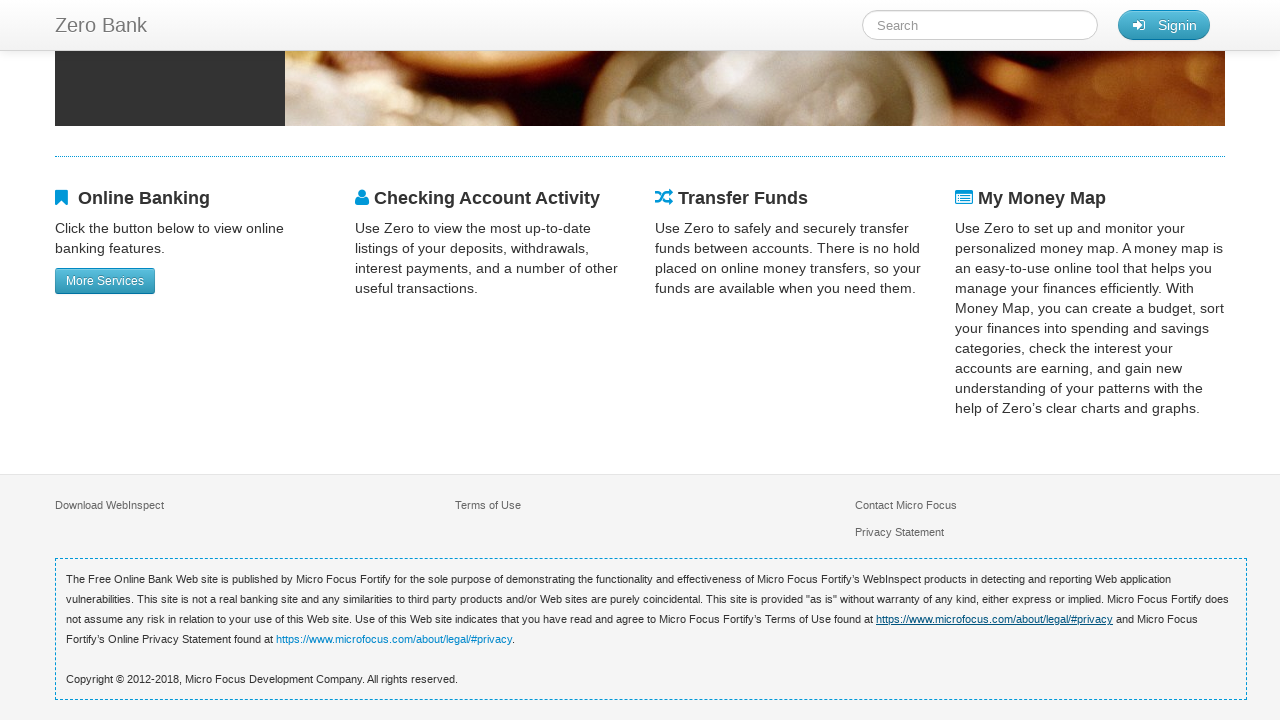

Current page title: Zero - Personal Banking - Loans - Credit Cards
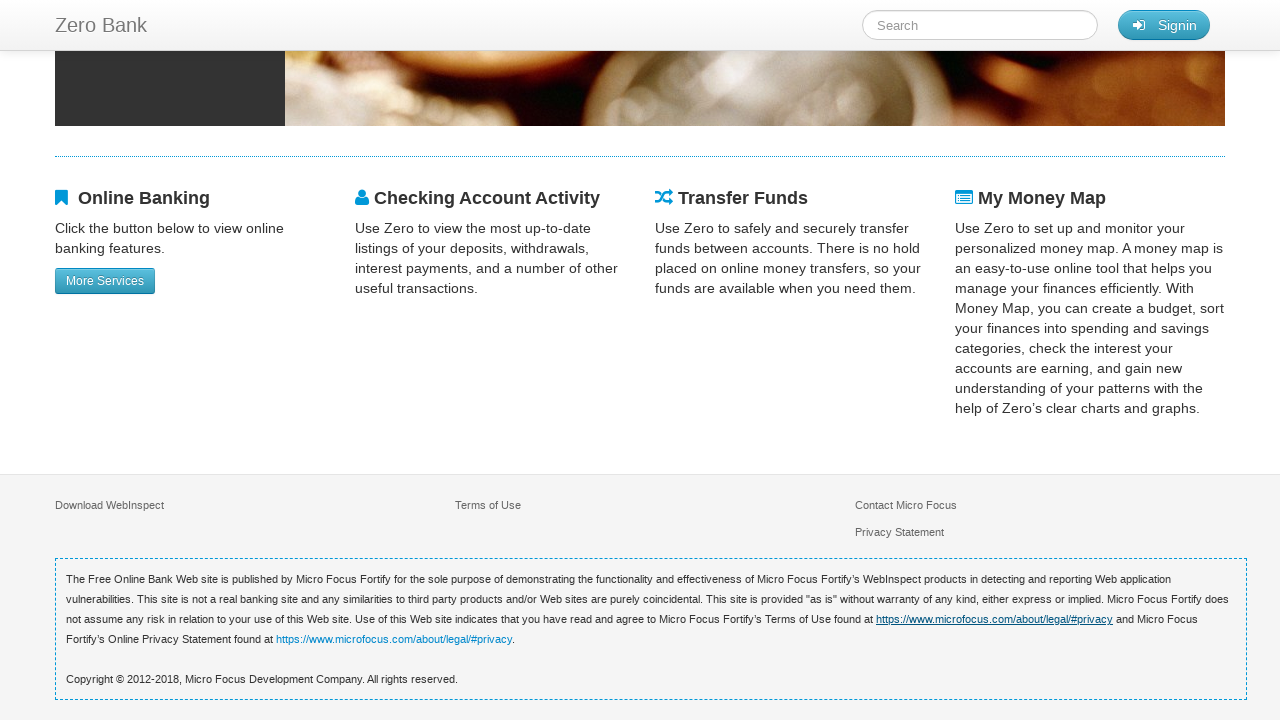

Waited 2000ms after clicking 'https://www.microfocus.com/about/legal/#privacy'
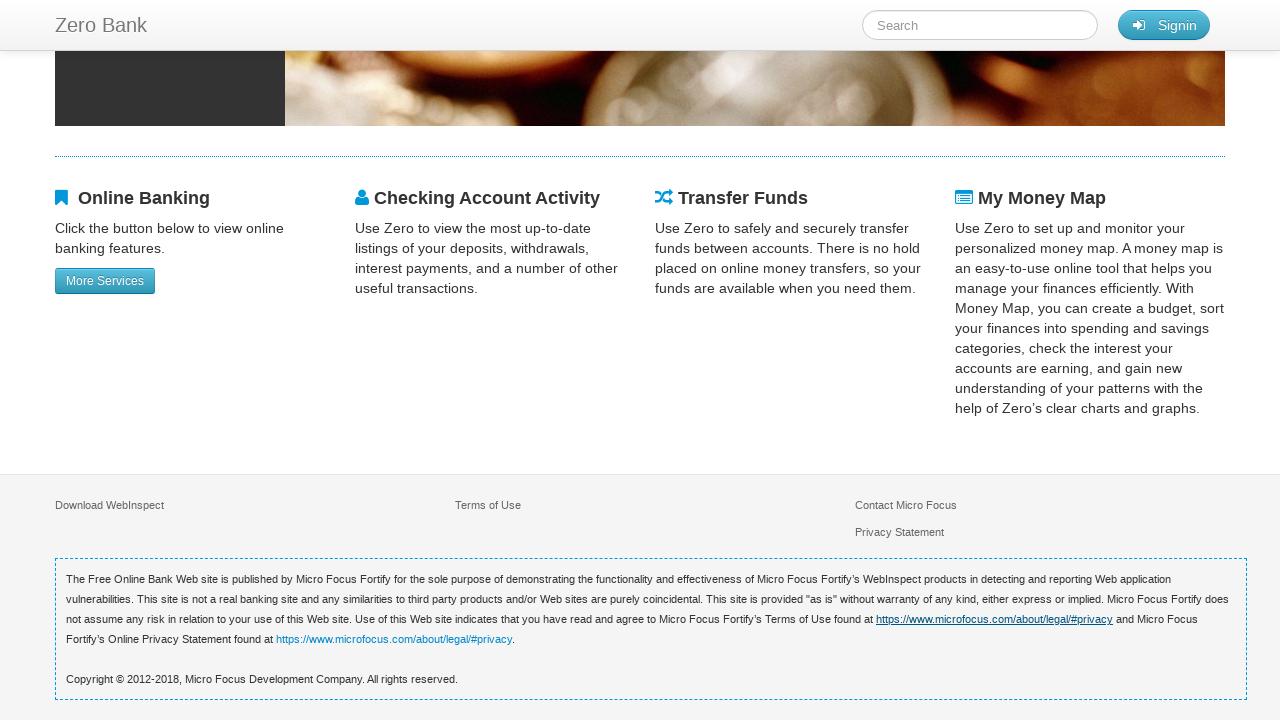

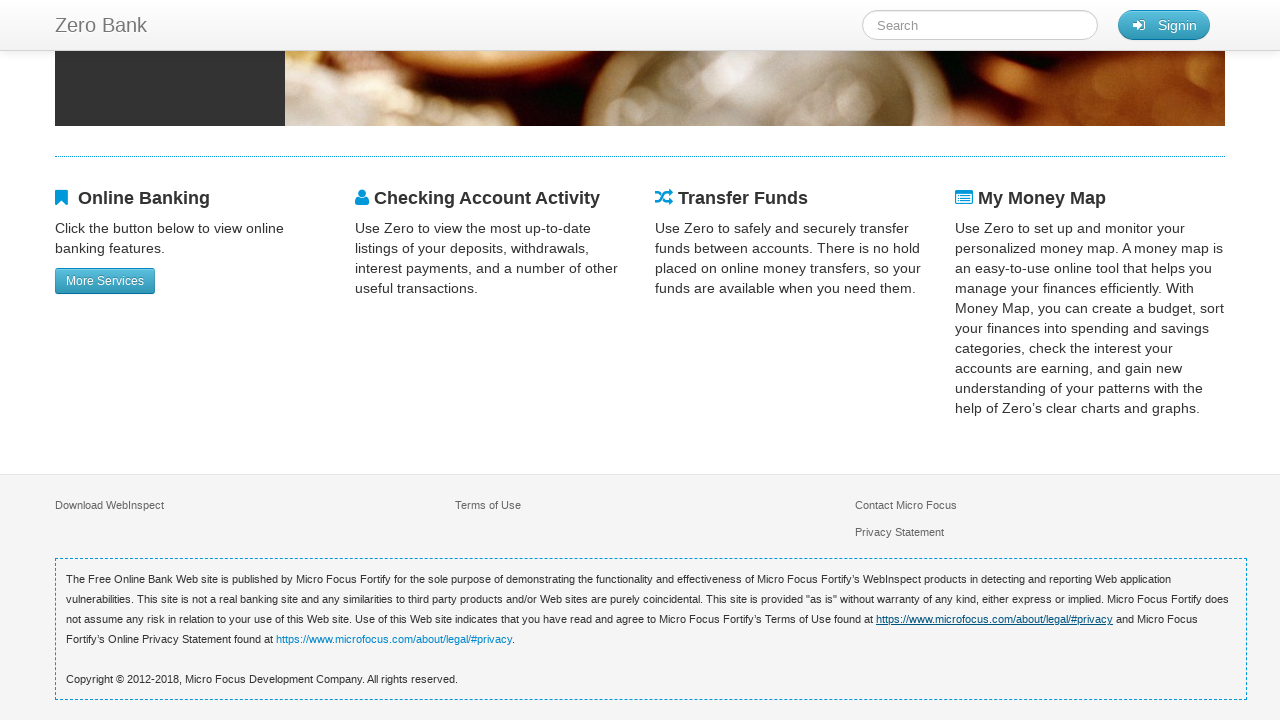